Tests AJAX functionality by clicking a button and verifying that dynamic content appears

Starting URL: https://www.w3schools.com/js/js_ajax_intro.asp

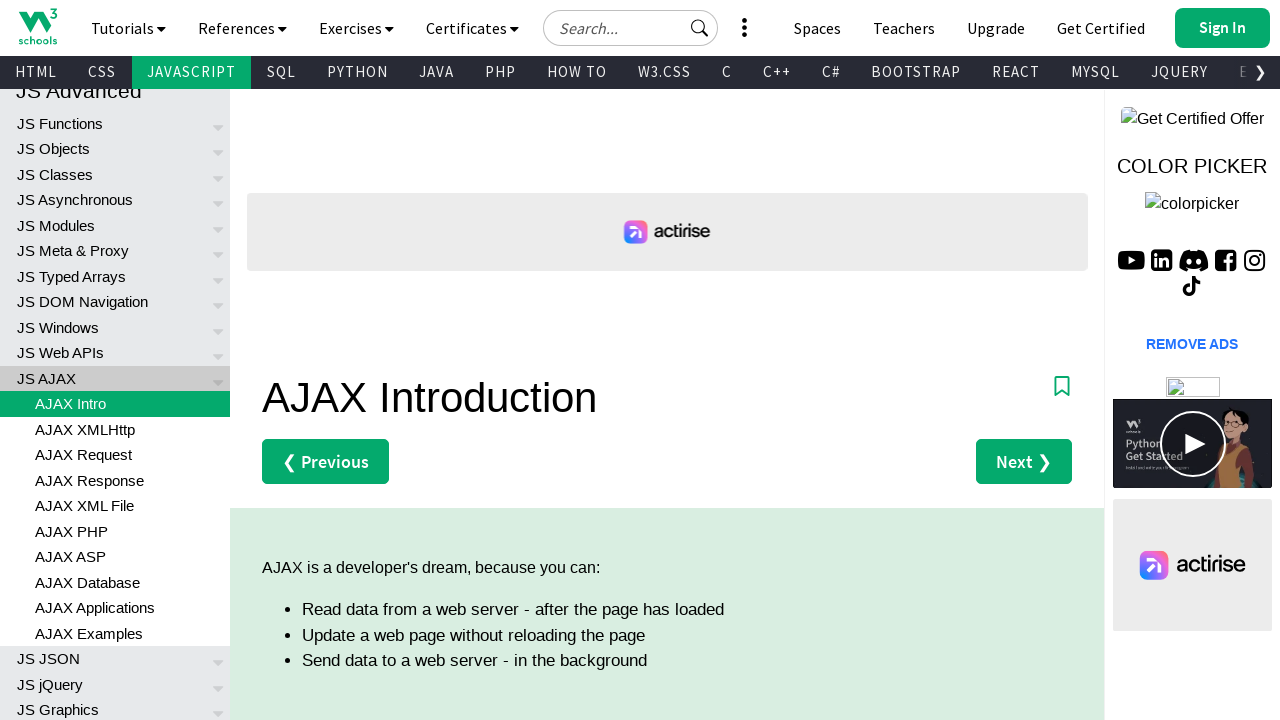

Navigated to AJAX introduction page
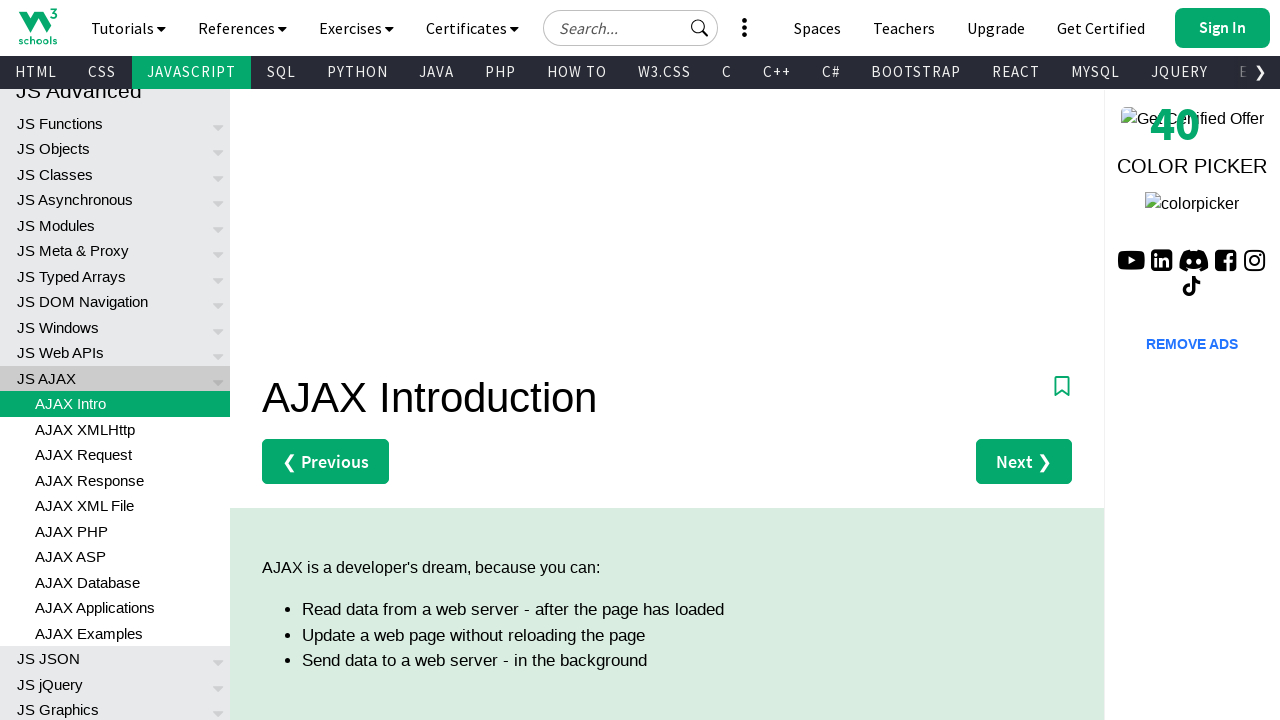

Clicked AJAX demo button at (344, 360) on #demo button
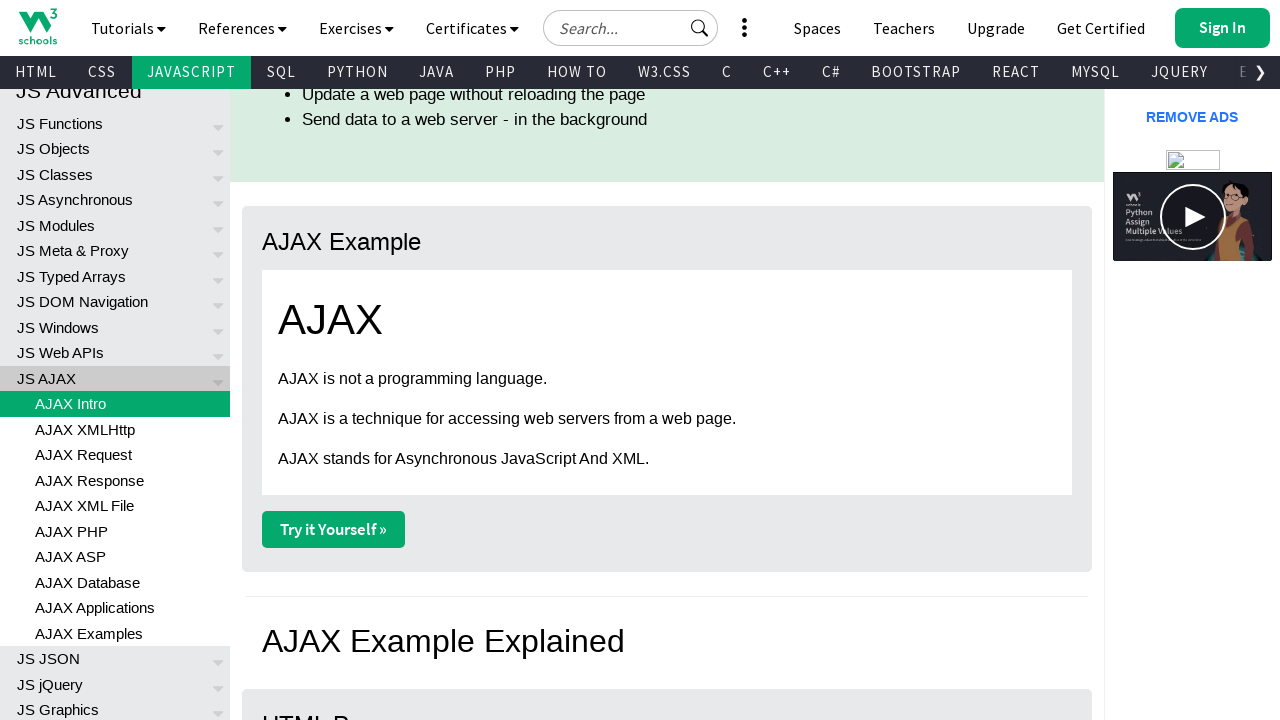

AJAX response loaded and h1 element appeared
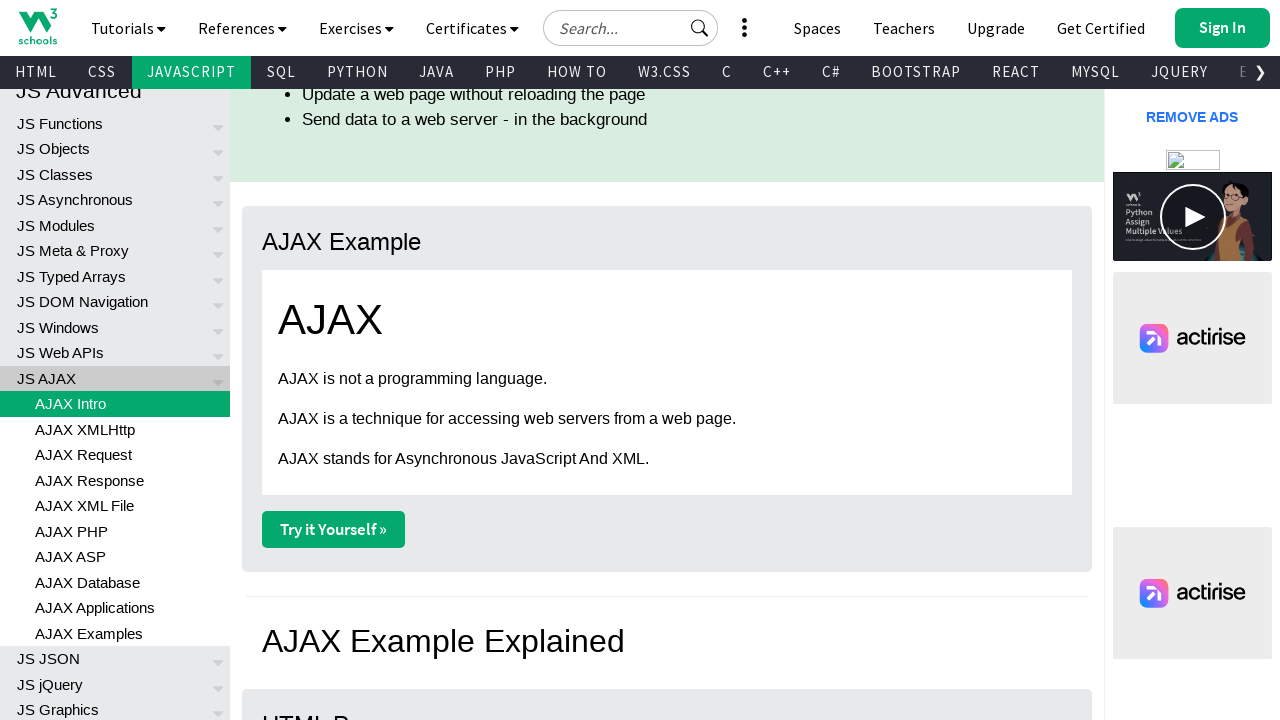

Retrieved inner text from h1 element
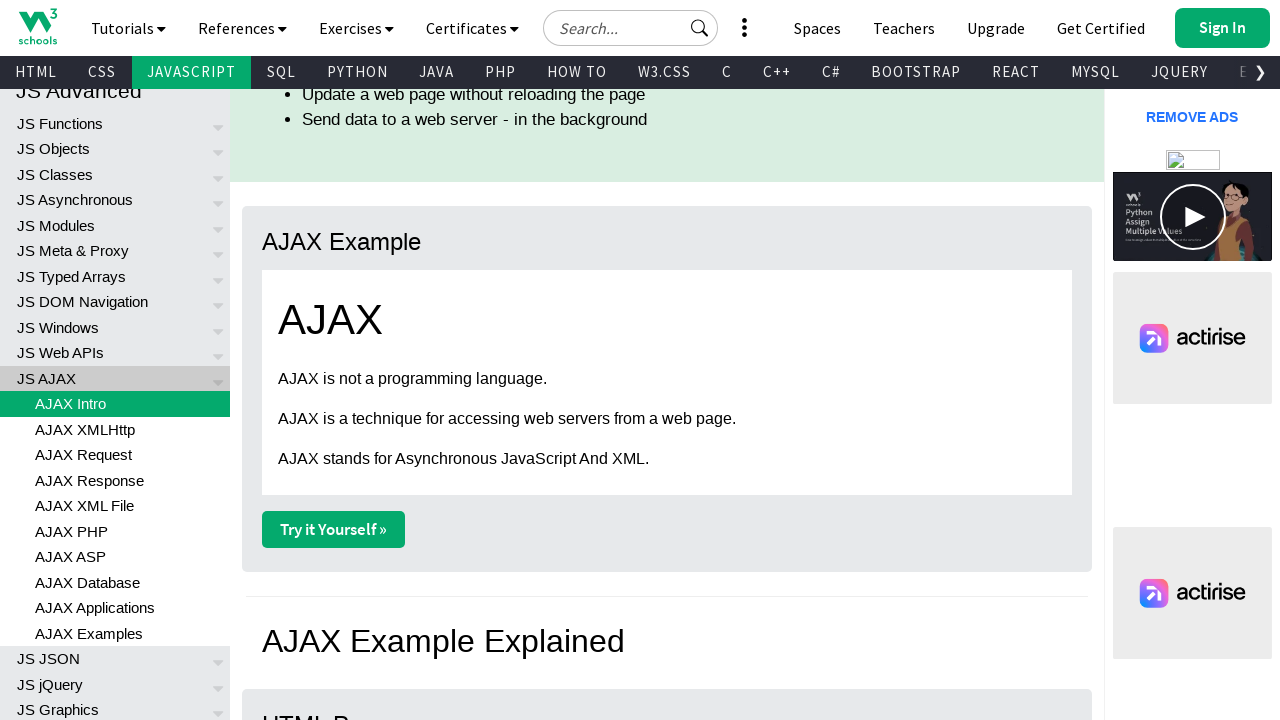

Verified that h1 text equals 'AJAX'
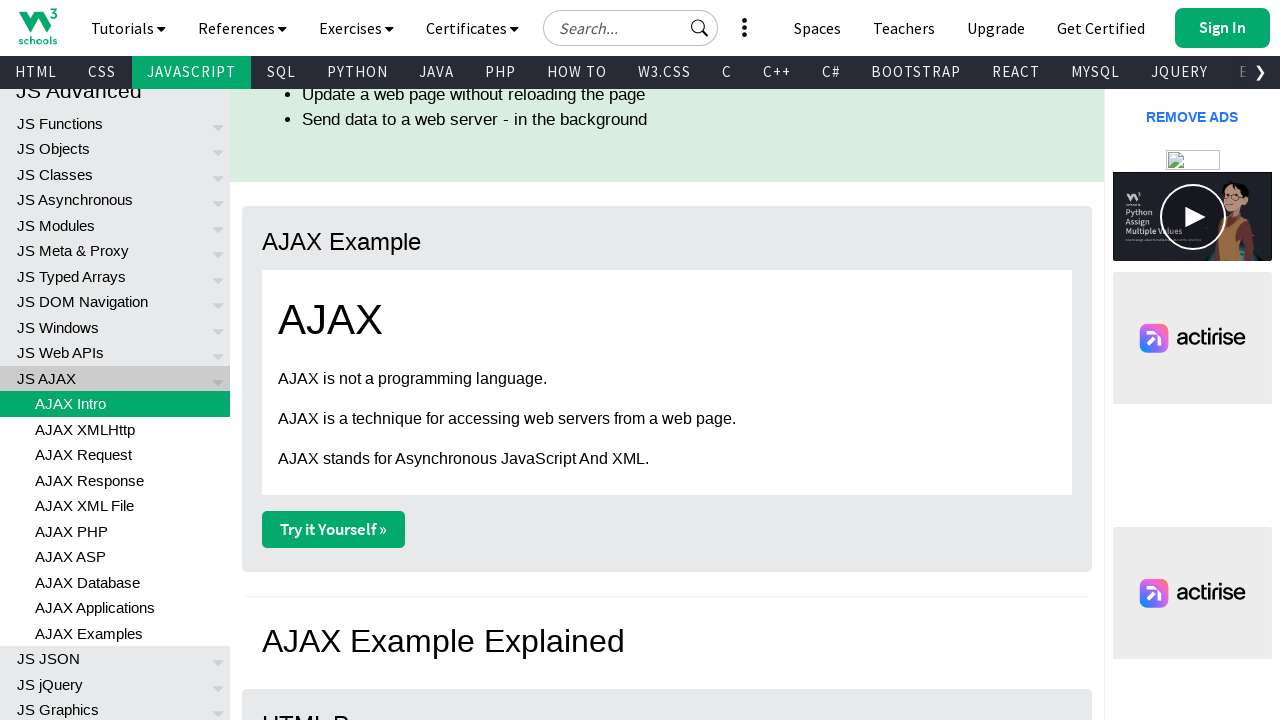

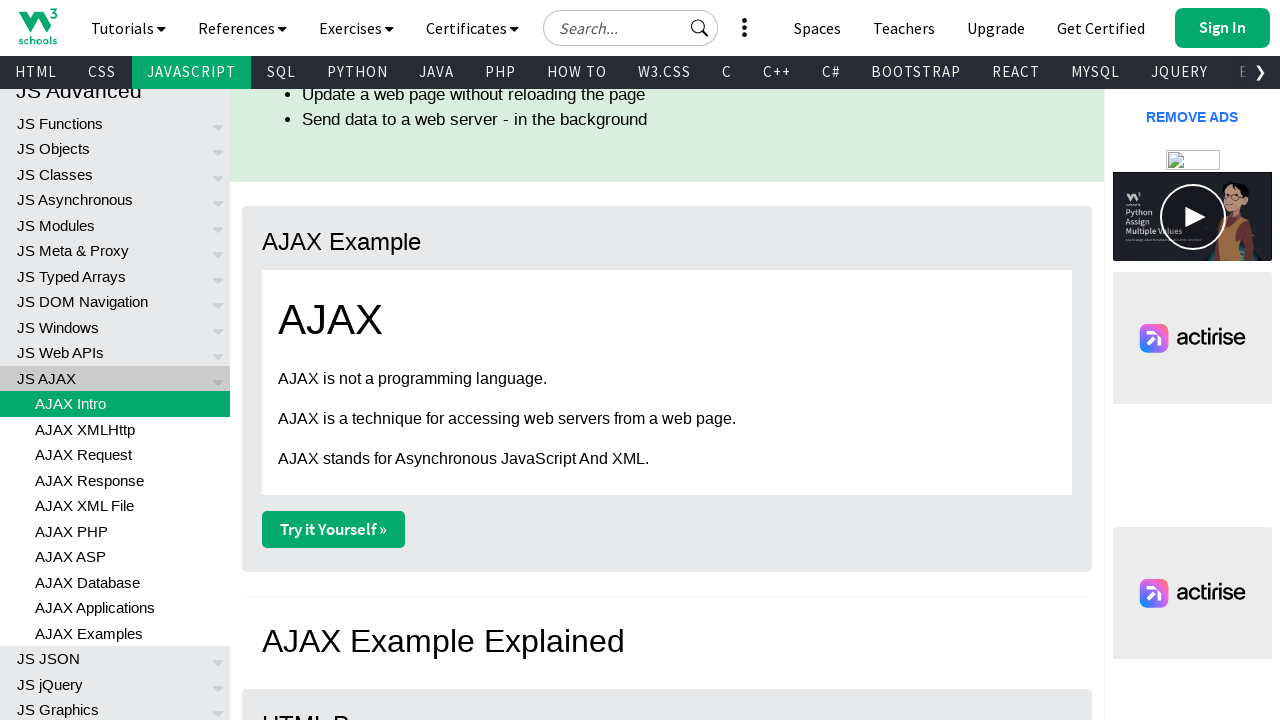